Tests drag and drop functionality using a direct drag-and-drop method

Starting URL: https://jqueryui.com/droppable/

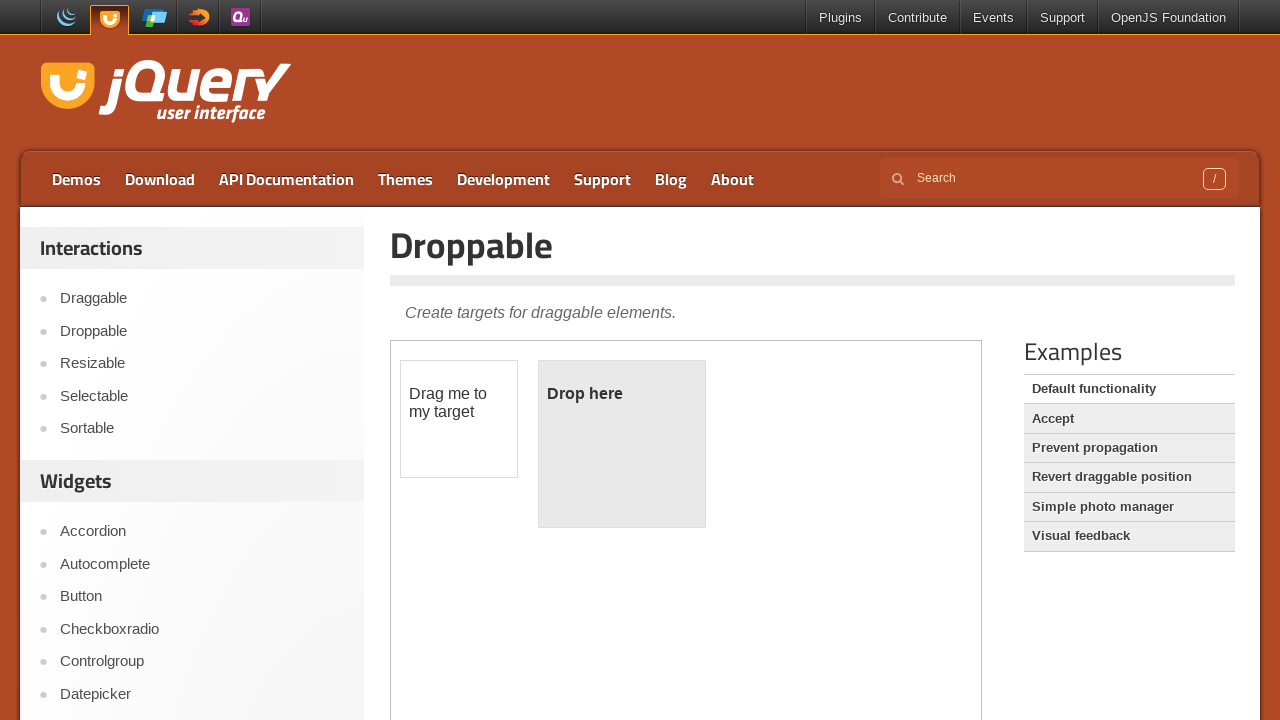

Located the iframe containing the drag and drop demo
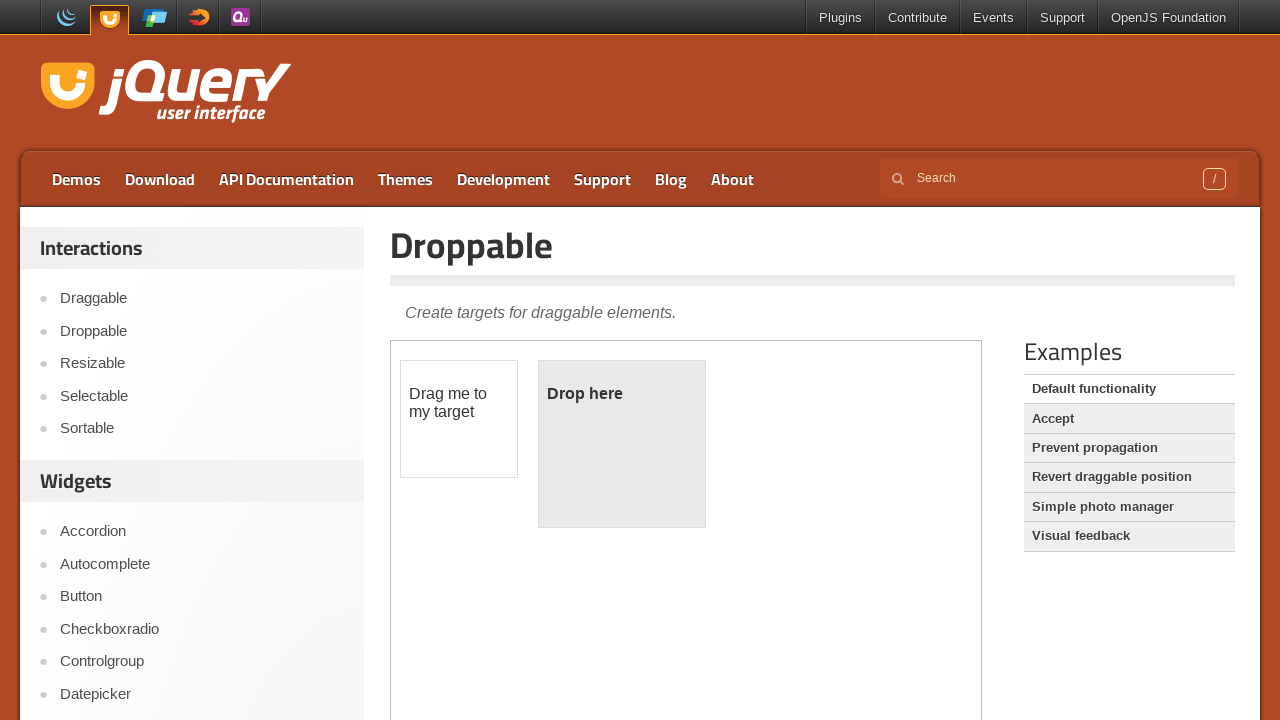

Located the source element 'Drag me to my target'
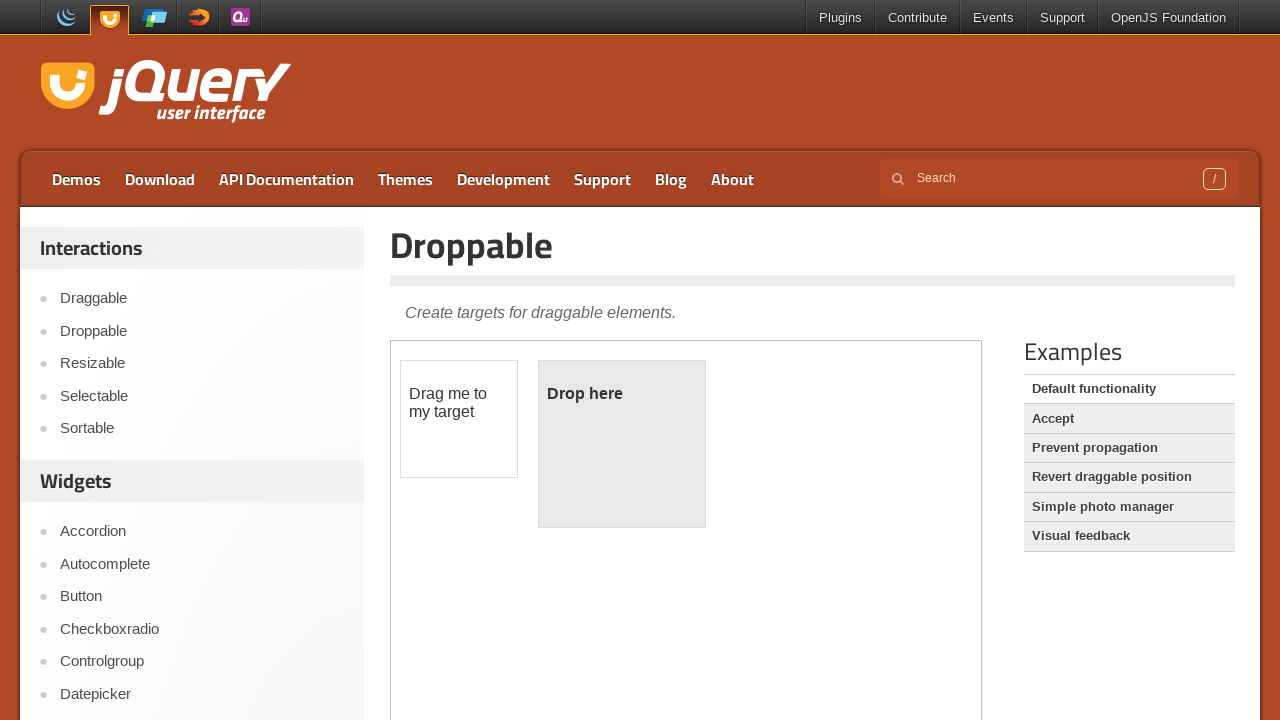

Located the destination element 'Drop here'
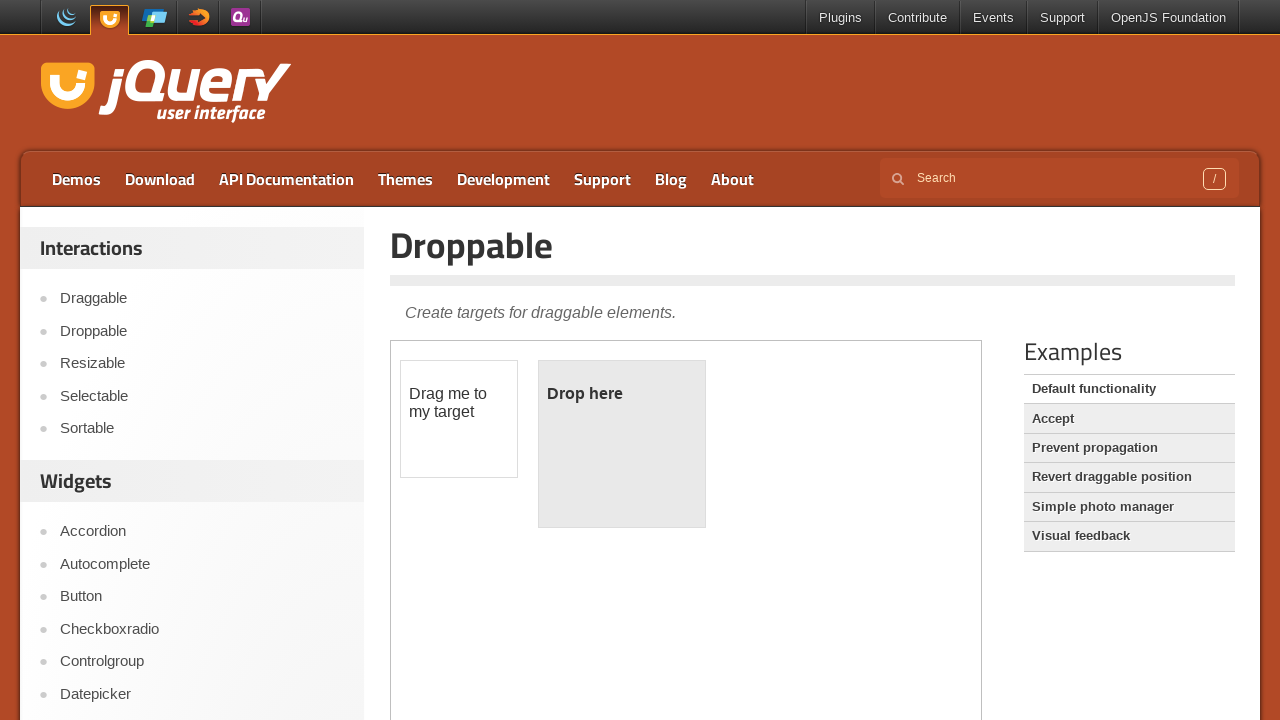

Performed drag and drop from source to destination at (622, 394)
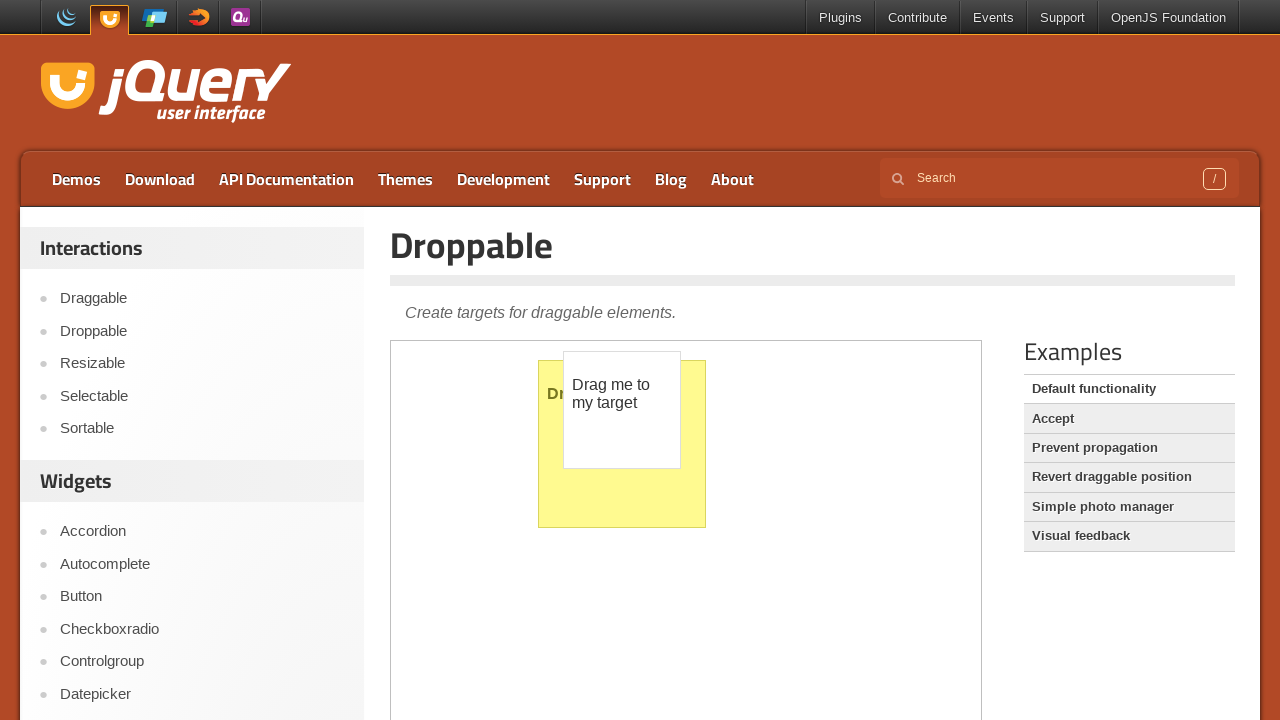

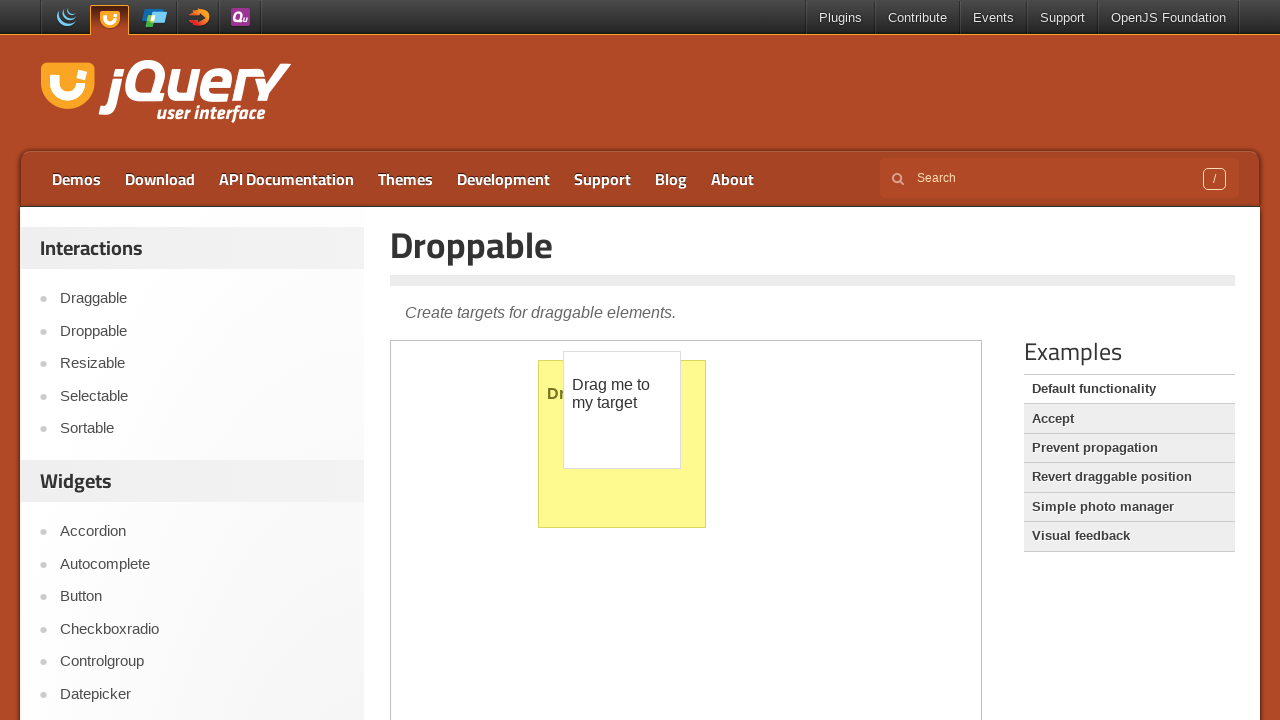